Tests emoji picker iframe interaction and form filling on a jQuery emoji plugin demo page

Starting URL: https://www.jqueryscript.net/demo/Easy-iFrame-based-Twitter-Emoji-Picker-Plugin-jQuery-Emoojis/

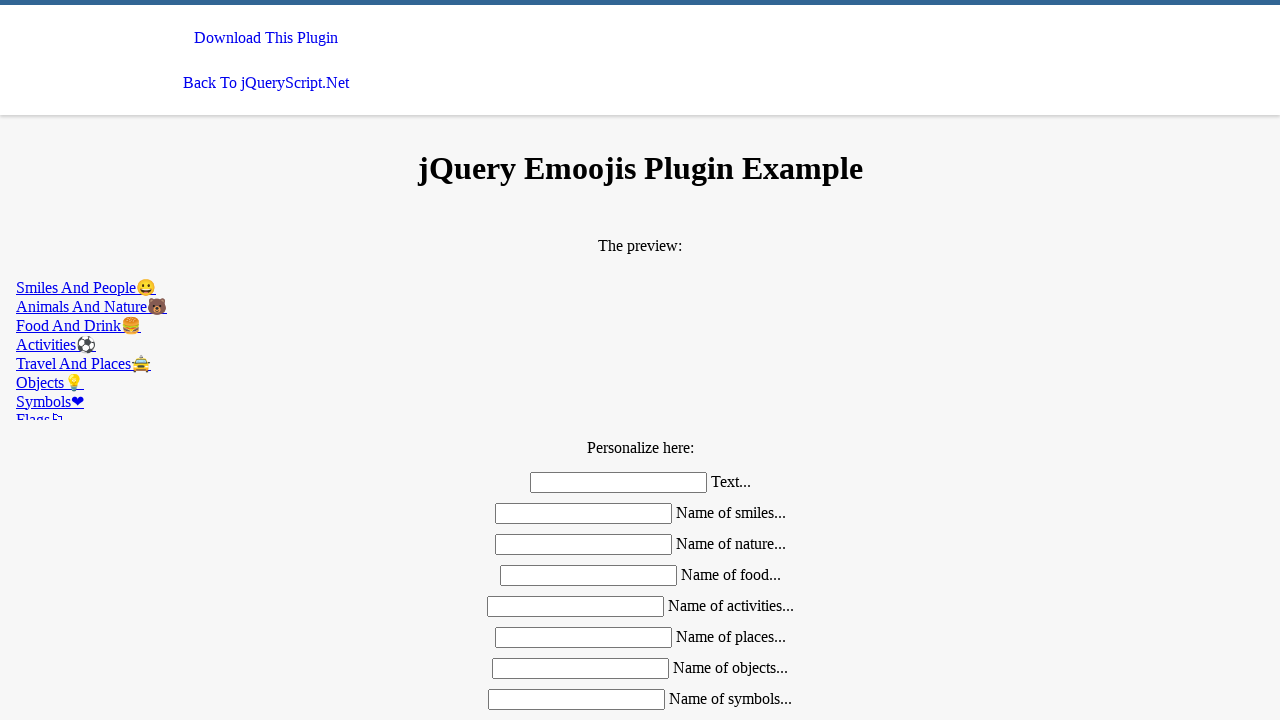

Located emoji picker iframe
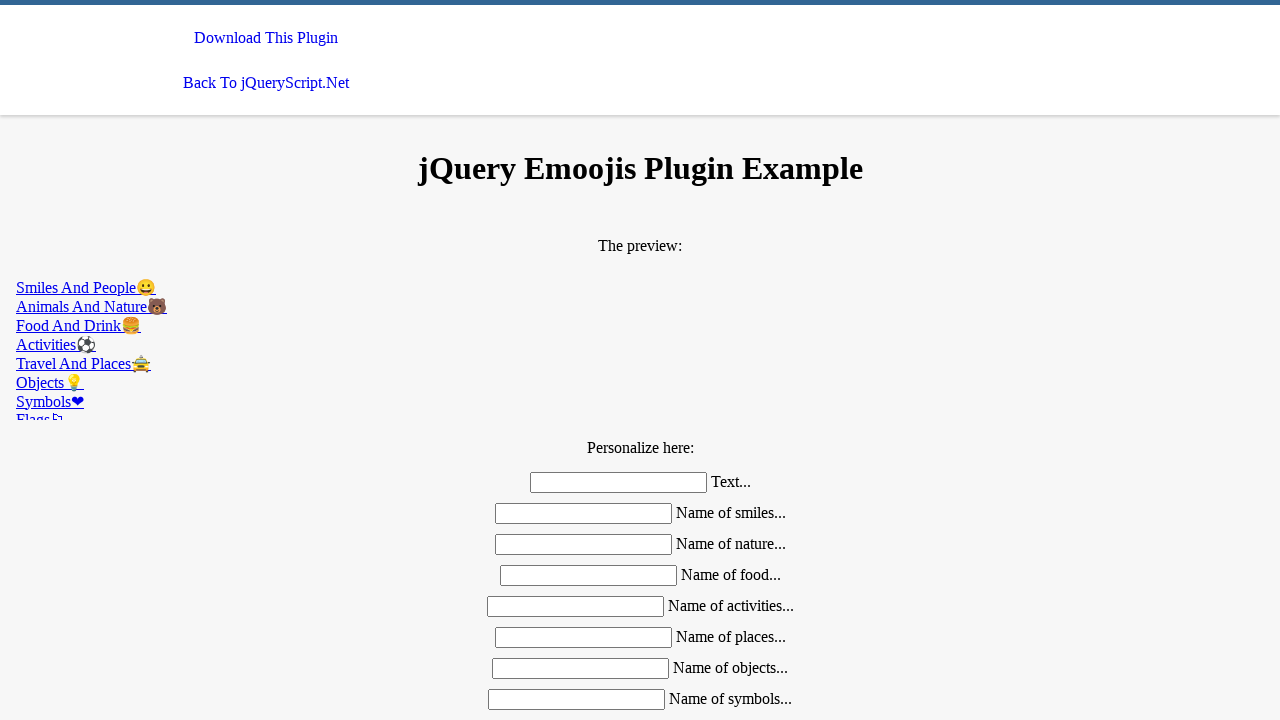

Clicked Animals and Nature tab in emoji picker at (640, 306) on a[href='#nature']
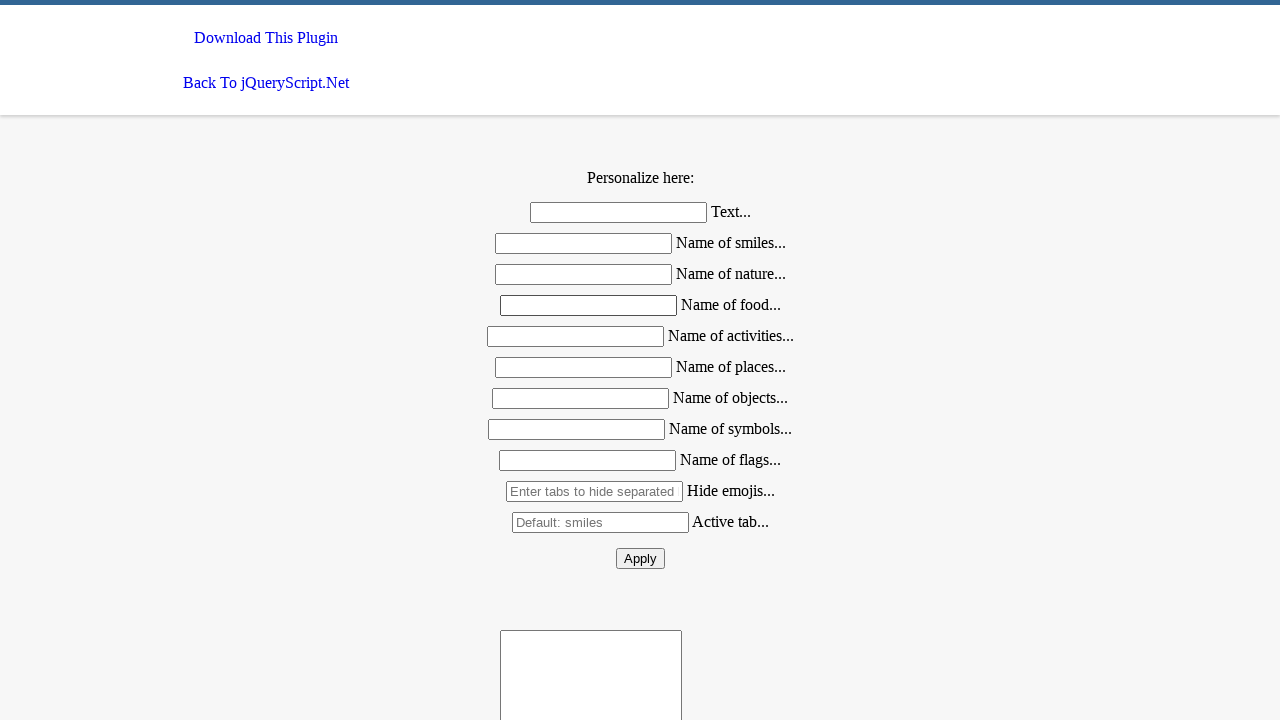

Filled #text field with 'My Emoji Store' on #text
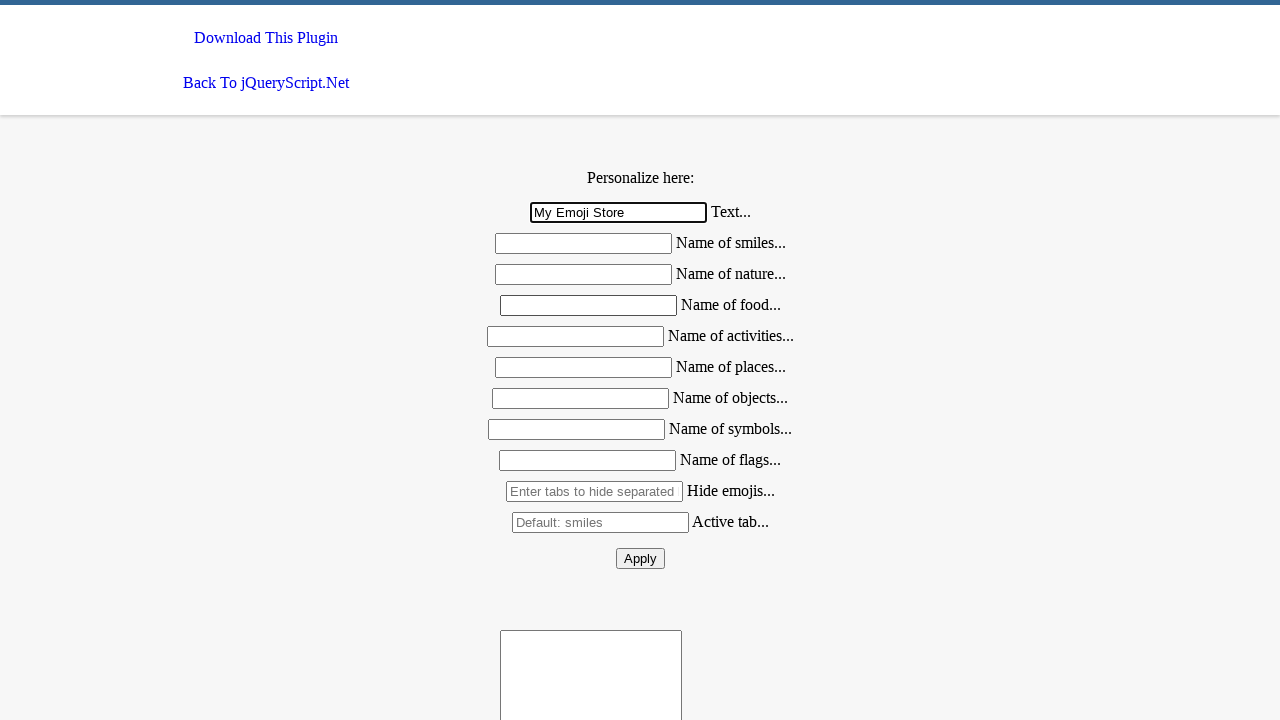

Filled #smiles field with 'Smiling faces' on #smiles
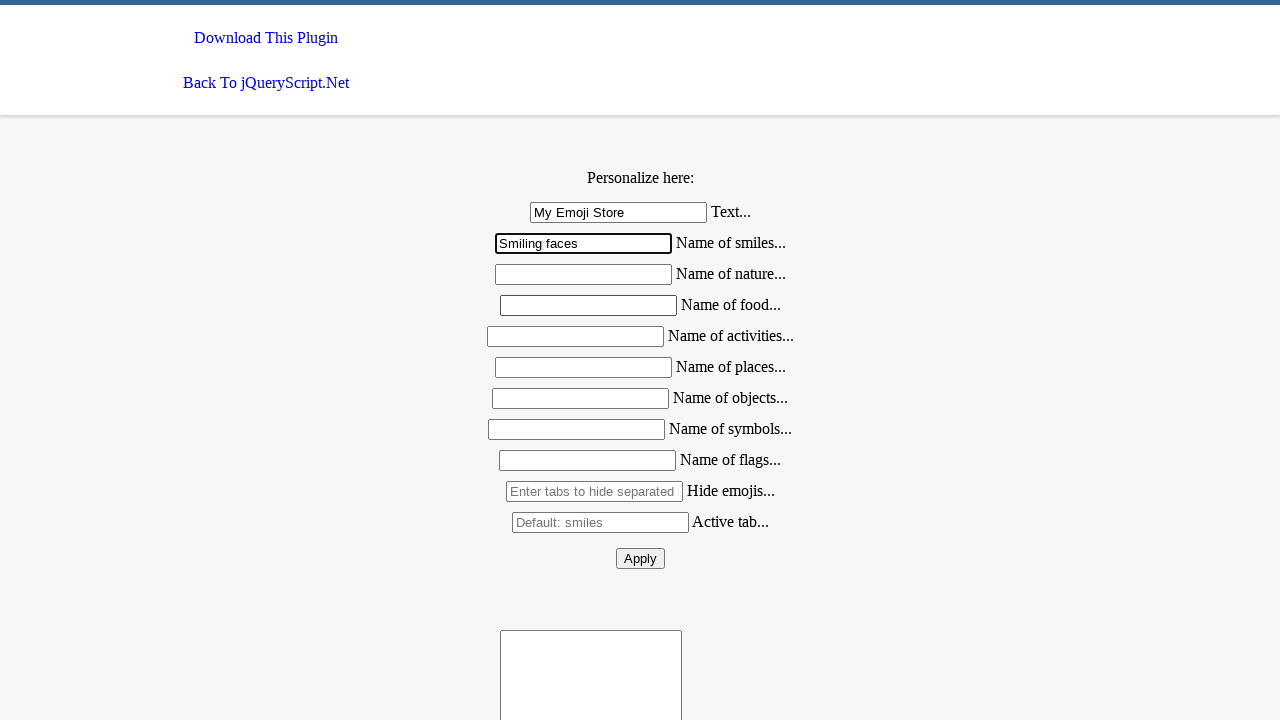

Filled #nature field with 'Natural Emoji' on #nature
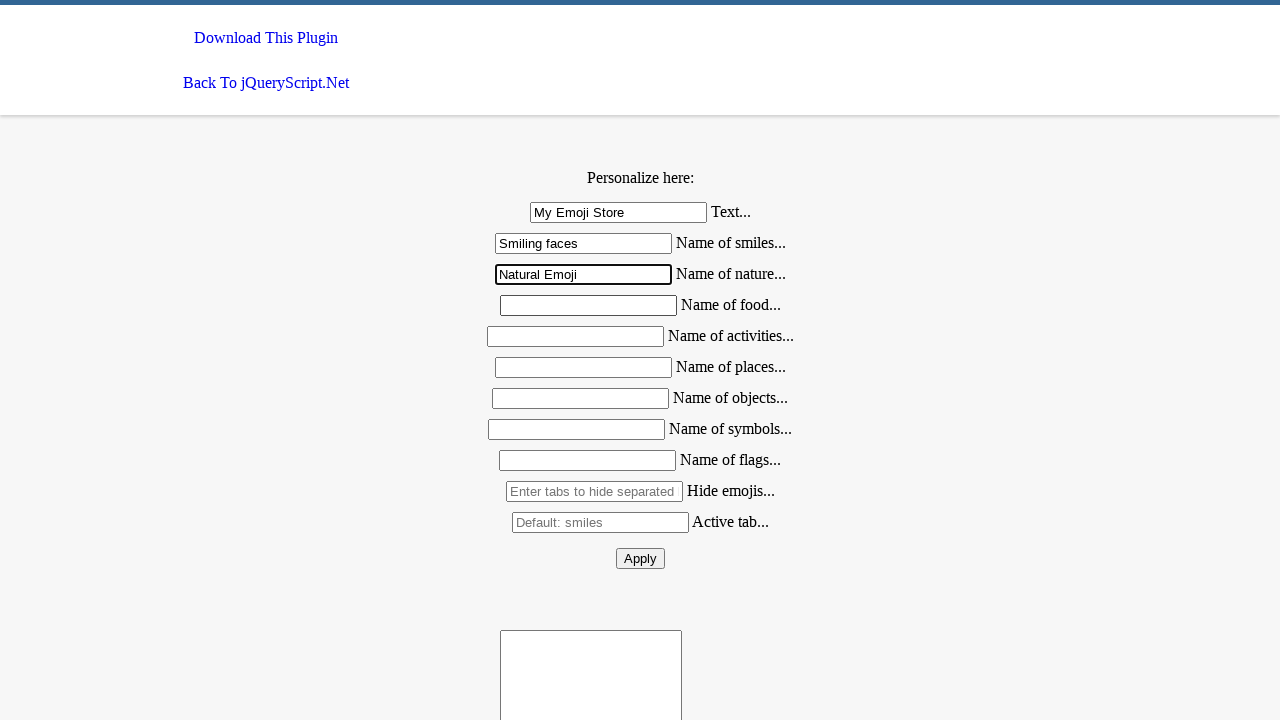

Filled #food field with 'Delicious Foods' on #food
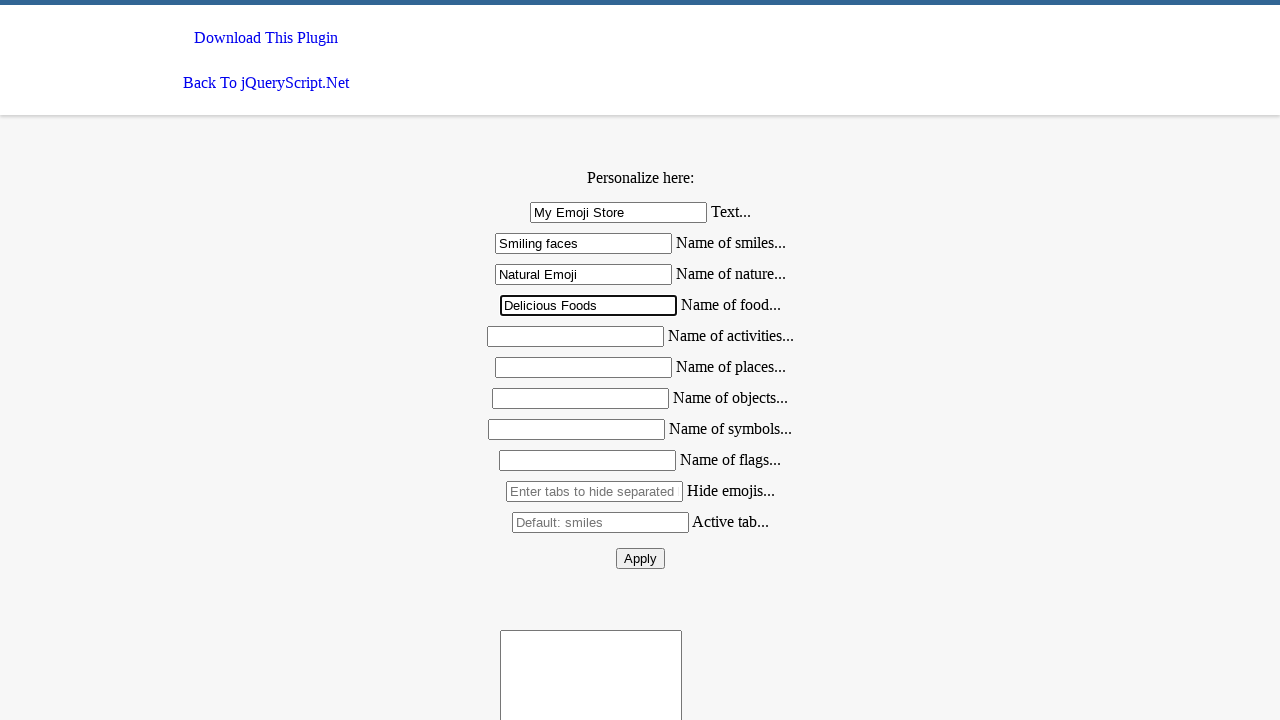

Filled #activities field with 'Be Active' on #activities
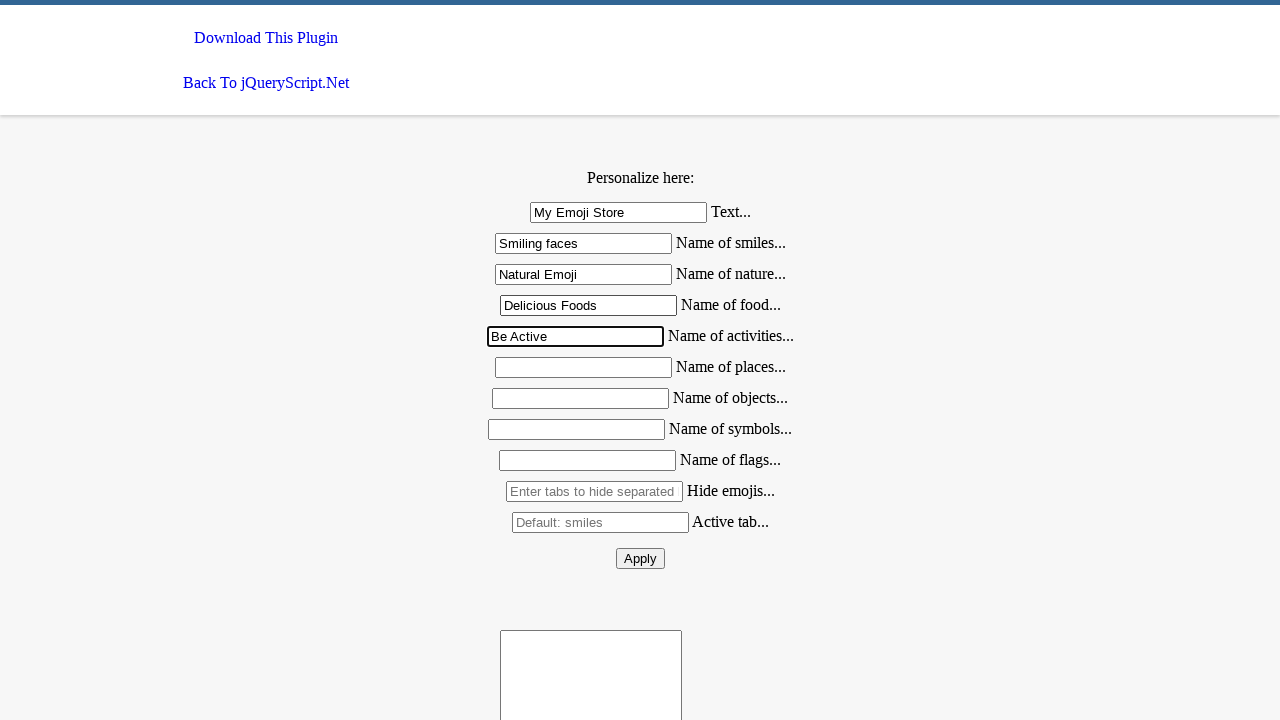

Filled #places field with 'Around Us' on #places
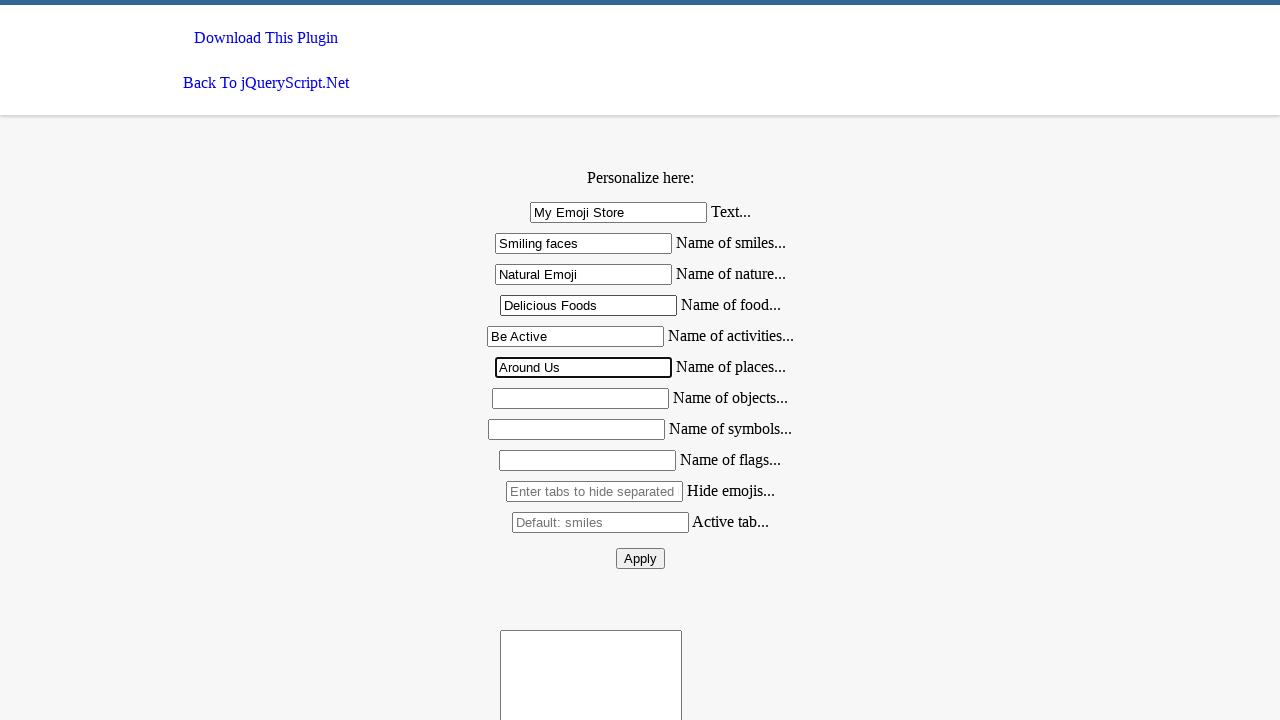

Filled #objects field with 'Objects Emoji' on #objects
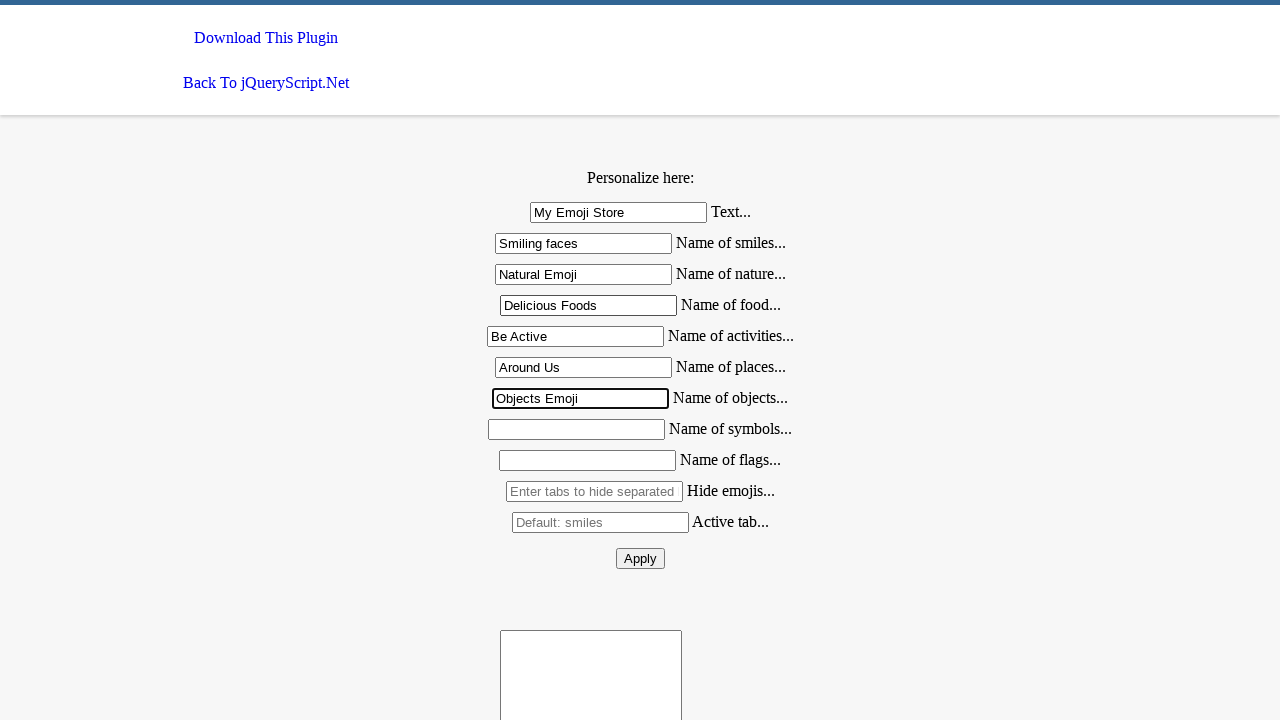

Filled #symbols field with 'Symbols Emoji' on #symbols
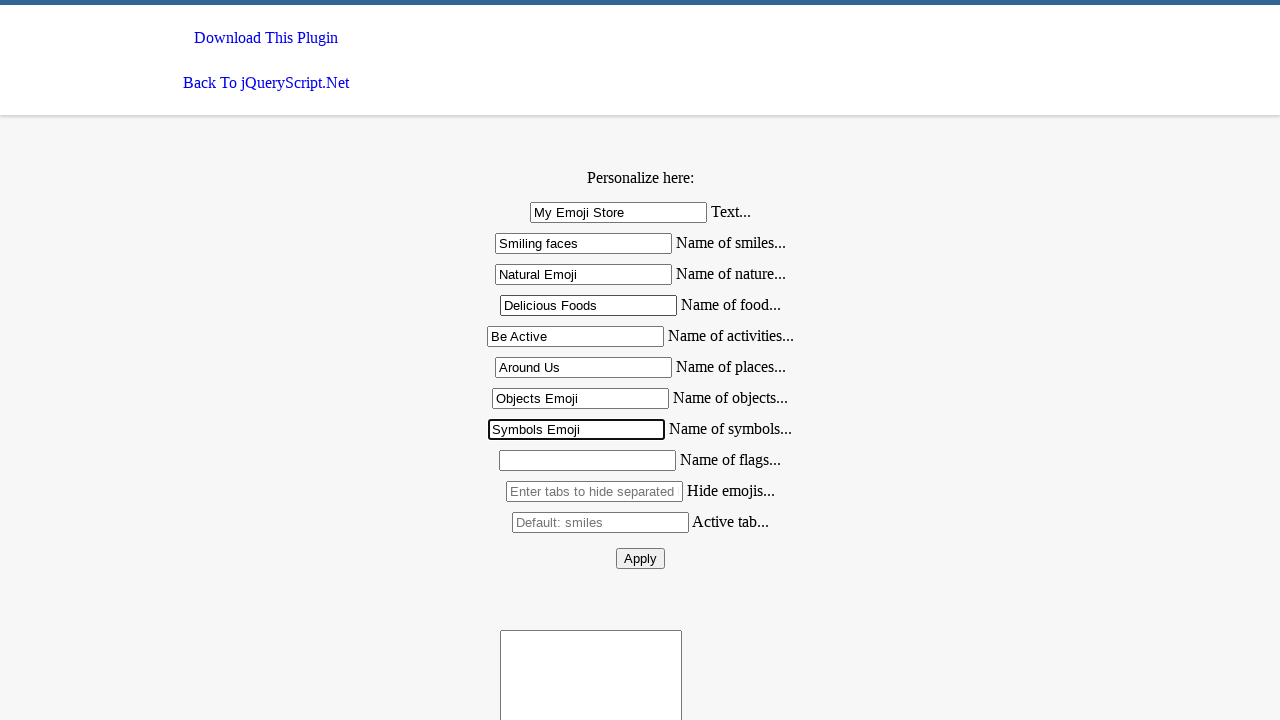

Filled #flags field with 'Flags Emoji' on #flags
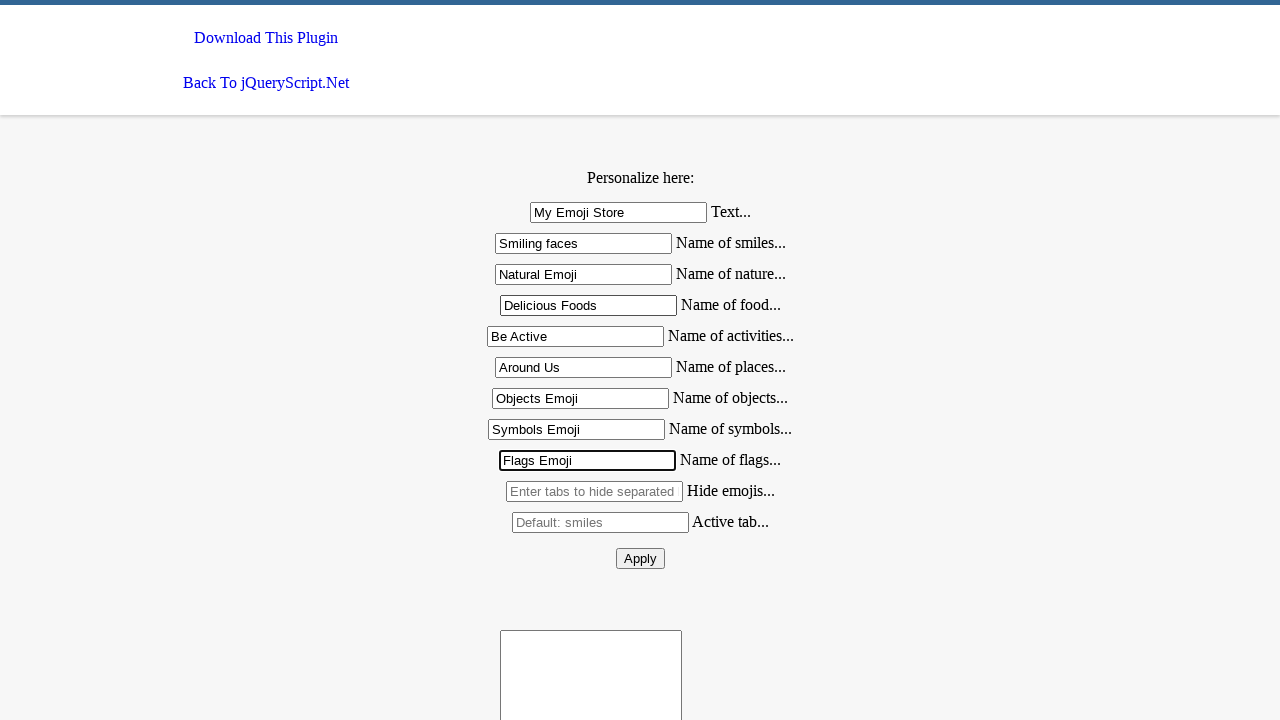

Filled #hide field with 'Hidden Emoji' on #hide
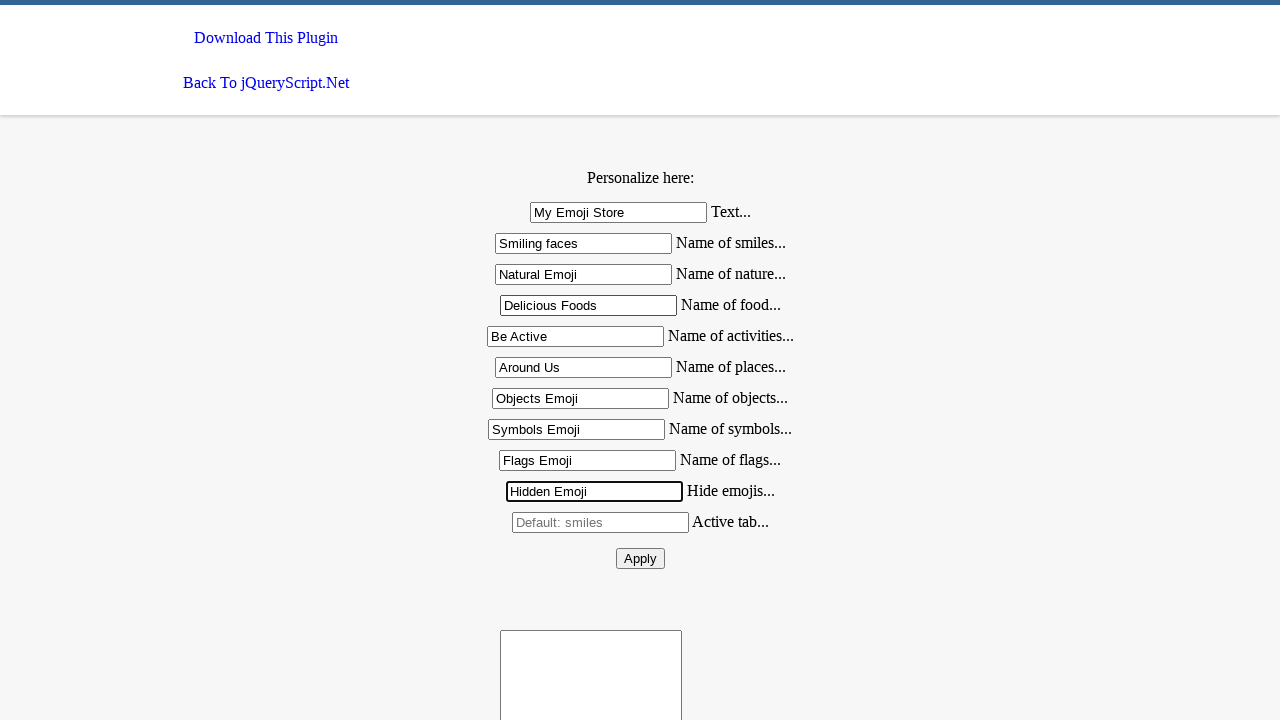

Filled #active field with 'Smiling faces' on #active
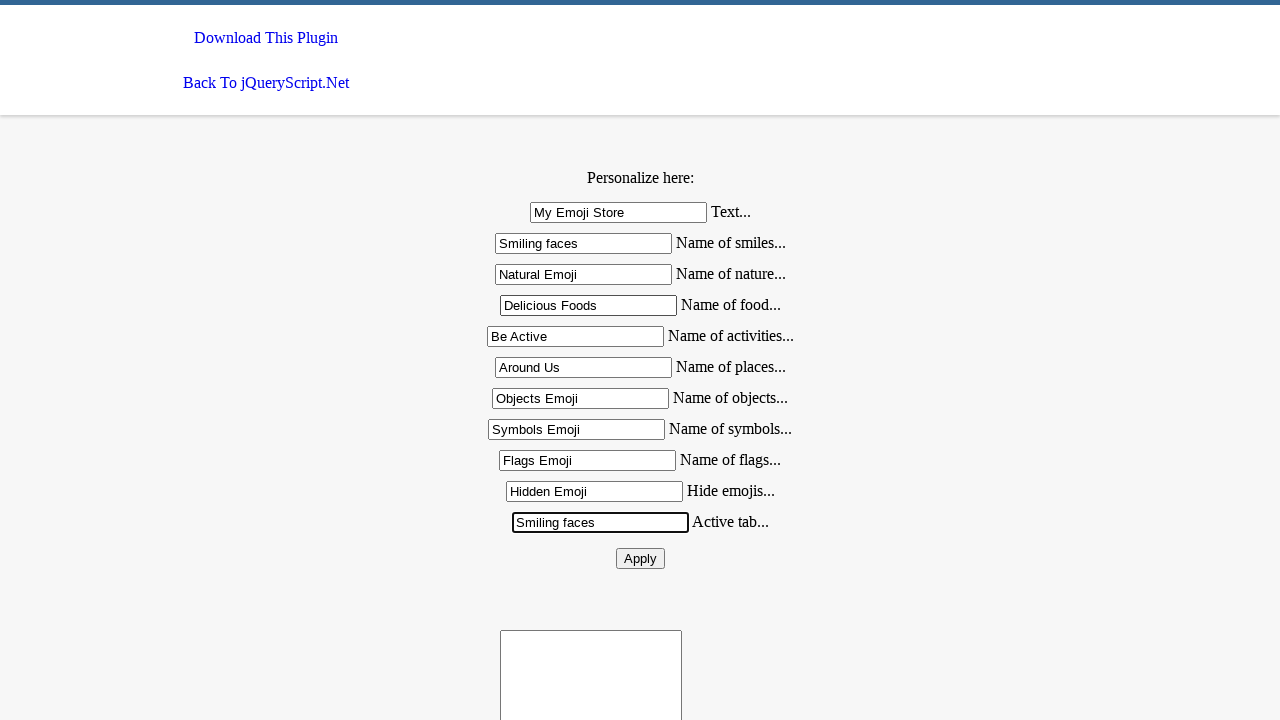

Clicked #send button to apply form changes at (640, 558) on #send
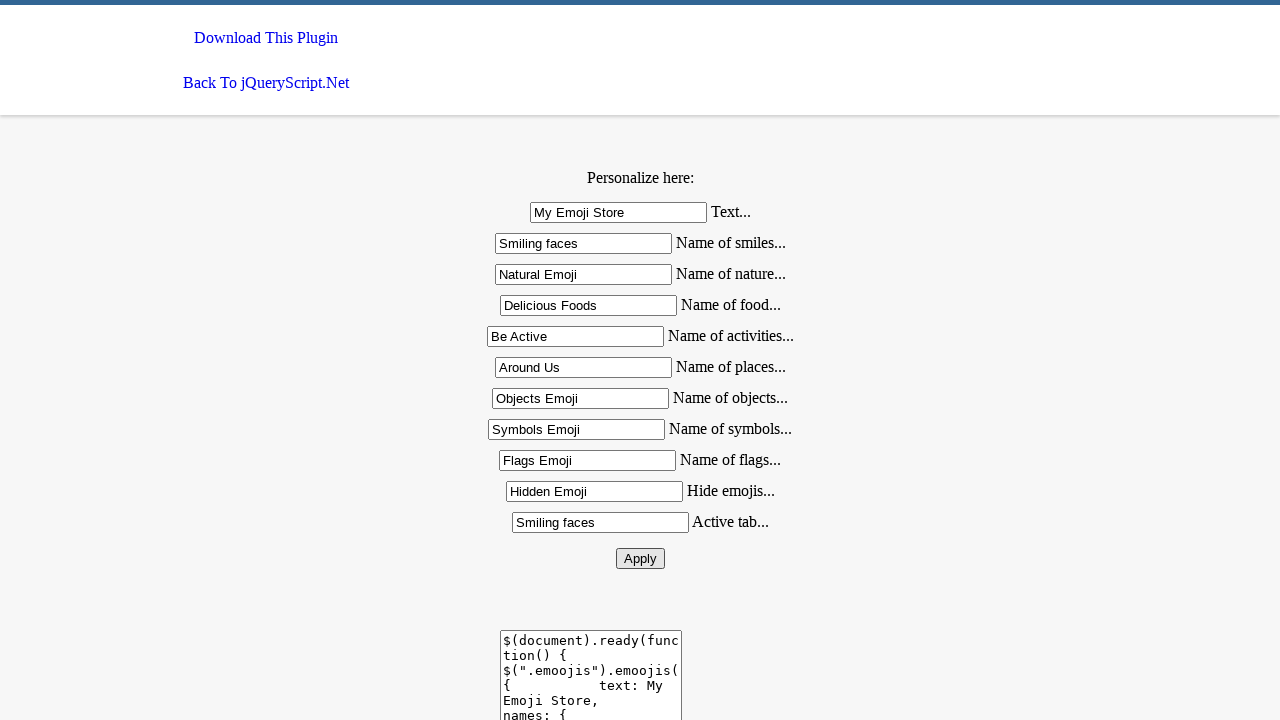

Code element became visible after form submission
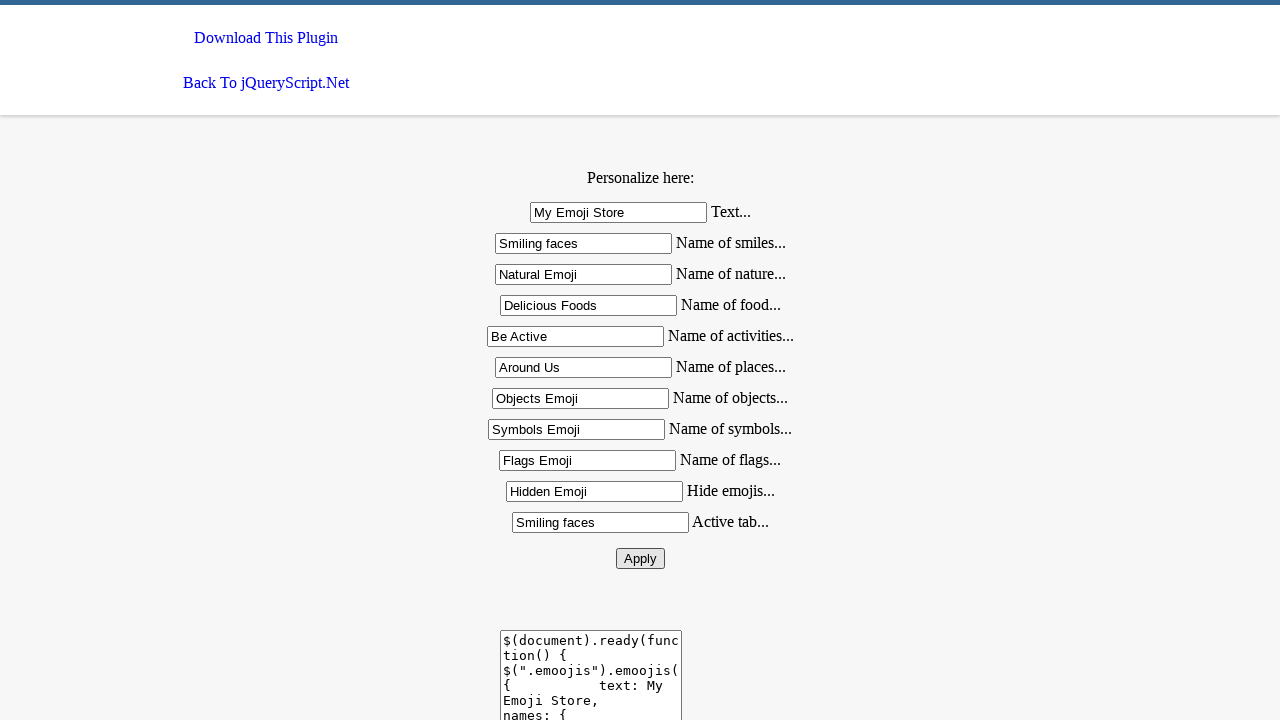

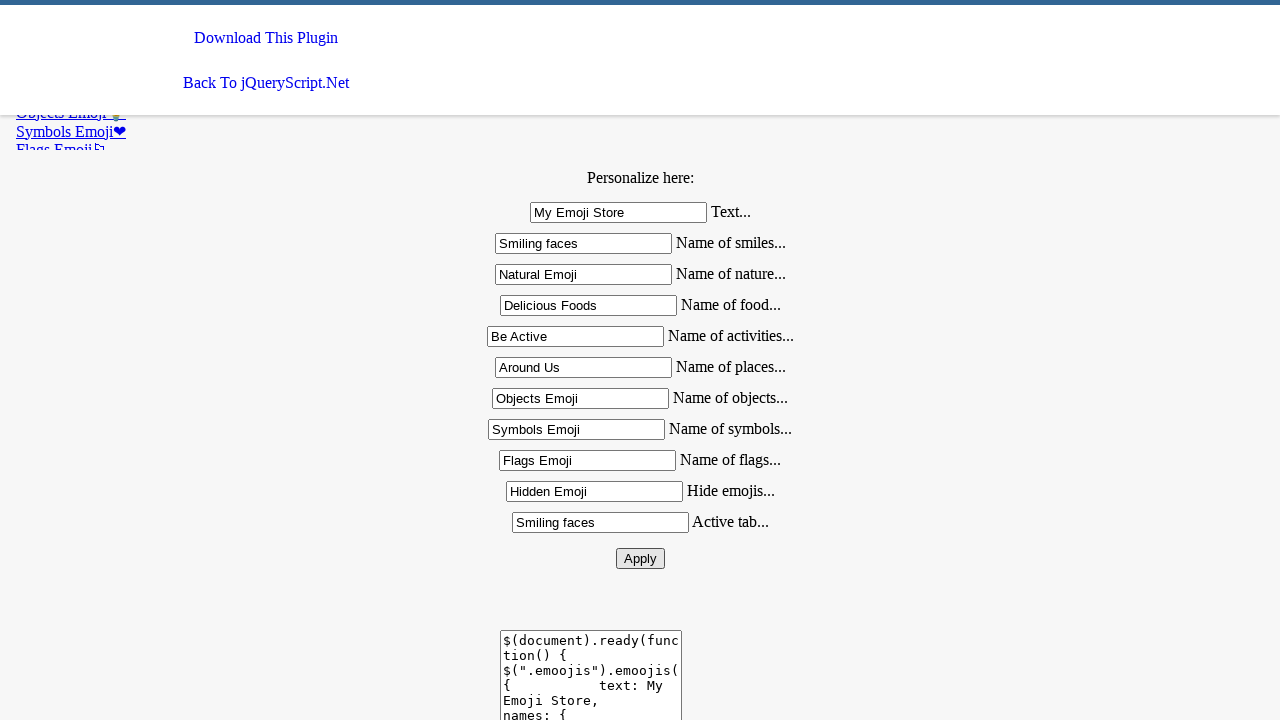